Tests XPath sibling selector functionality by locating and clicking a Login button using following-sibling axis on a practice automation page

Starting URL: https://rahulshettyacademy.com/AutomationPractice/

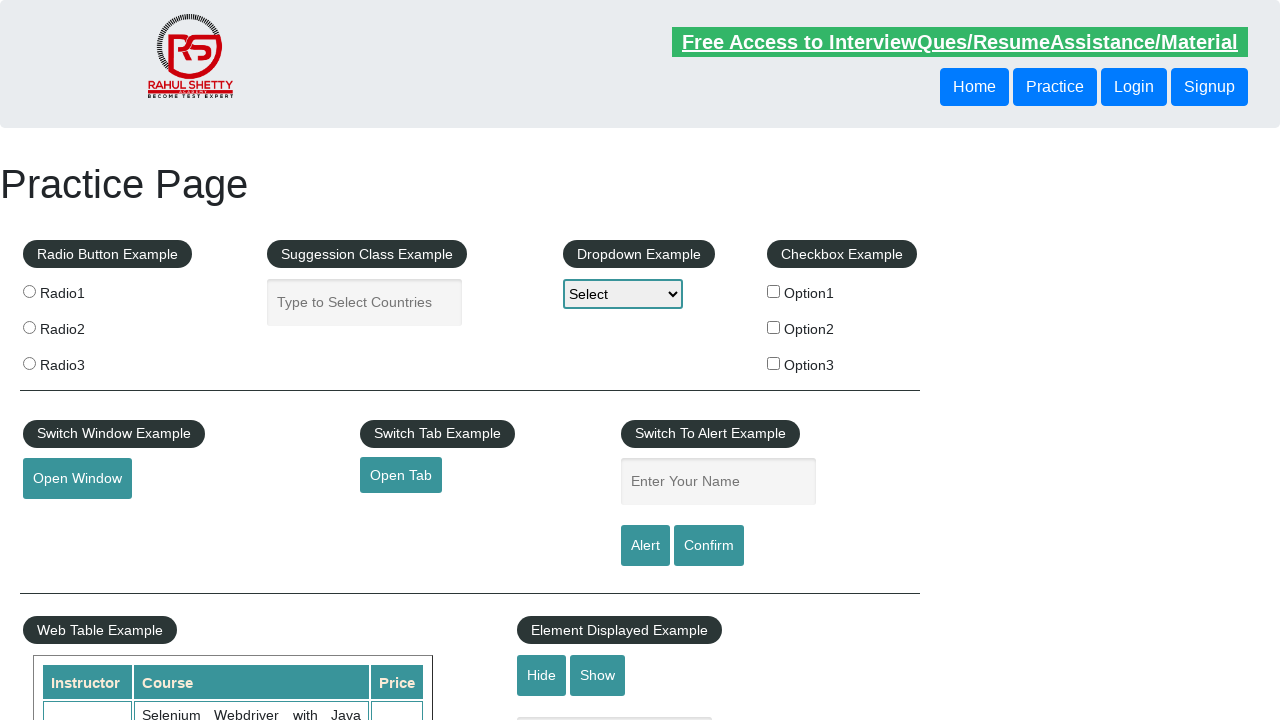

Waited 2 seconds for page to load
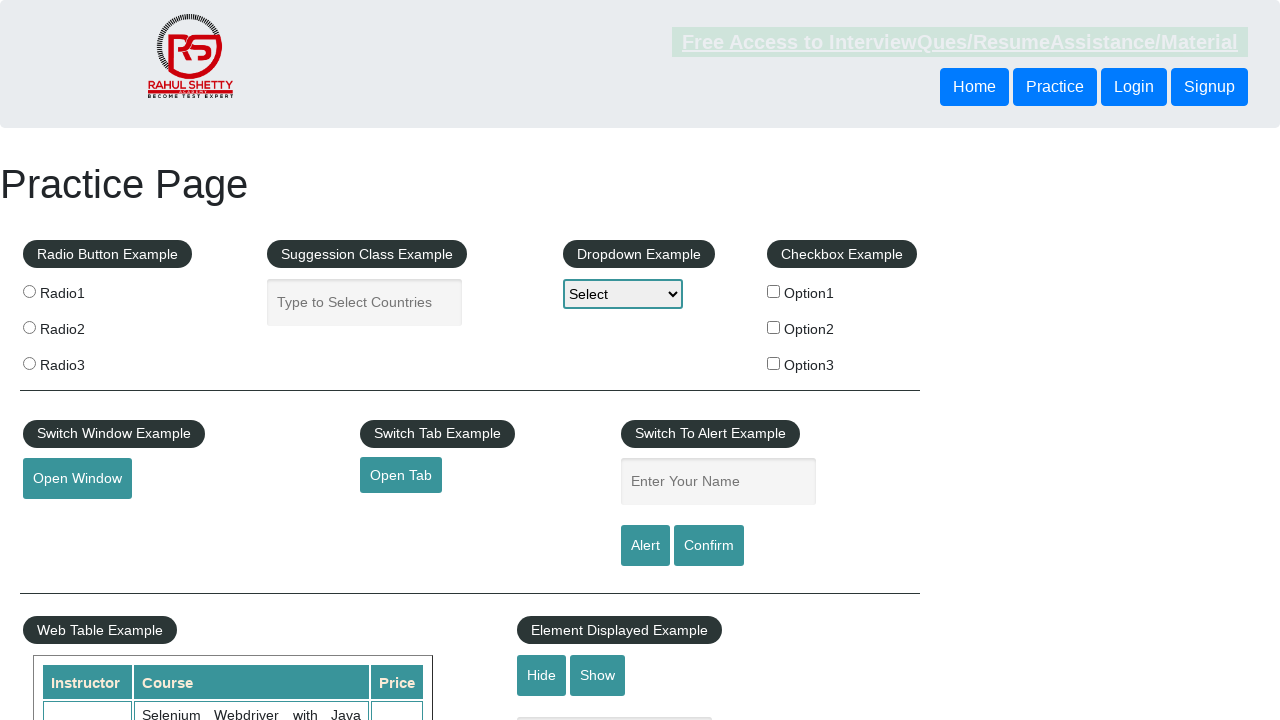

Located Login button using XPath following-sibling axis
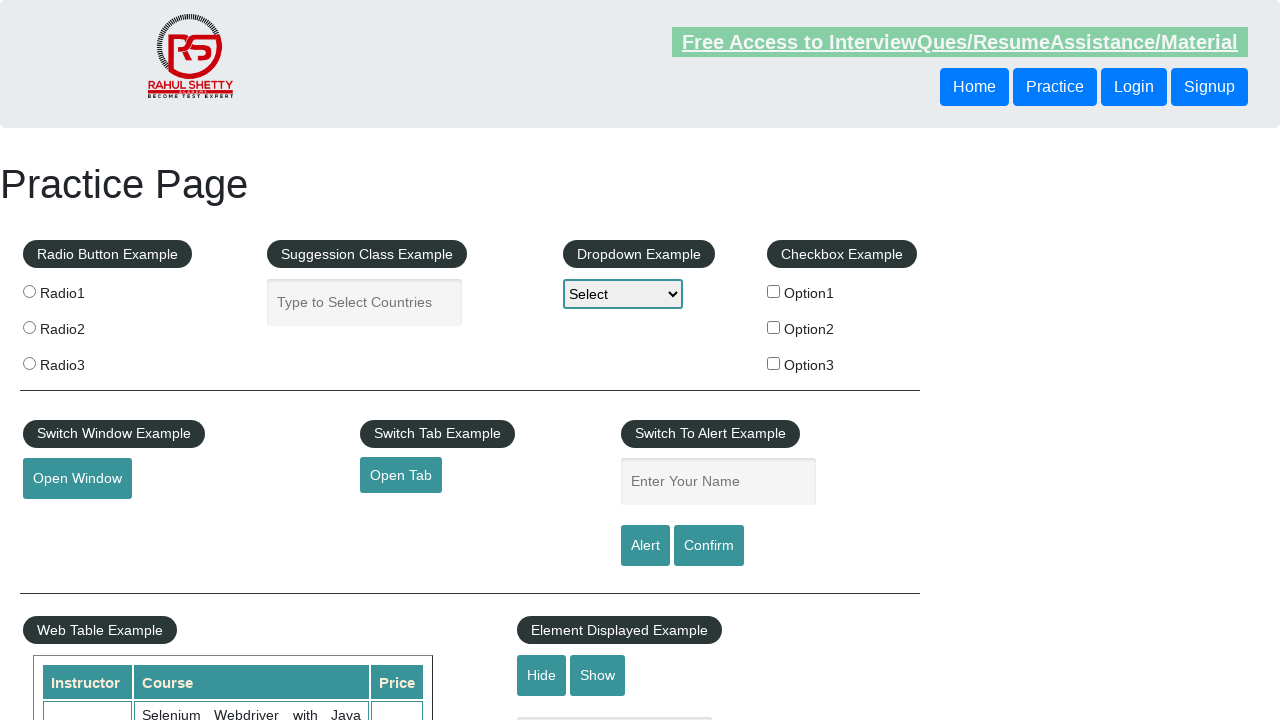

Confirmed Login button is visible on page
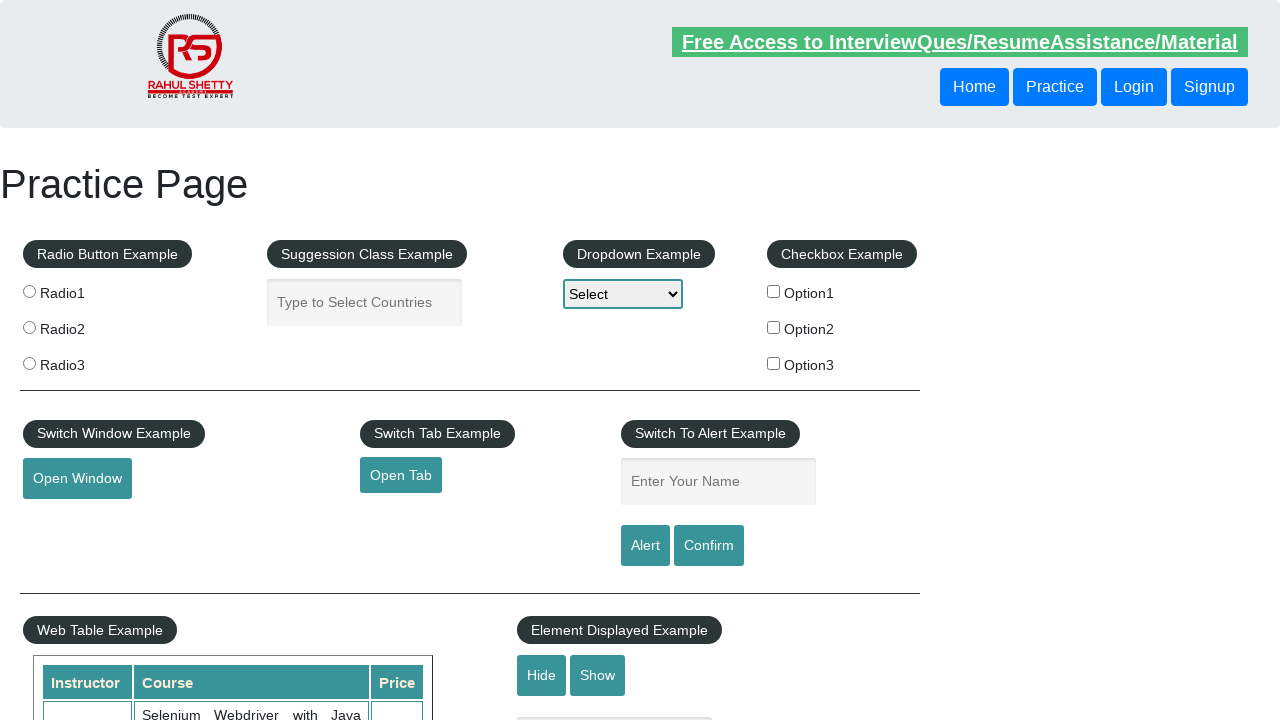

Retrieved button text: Login
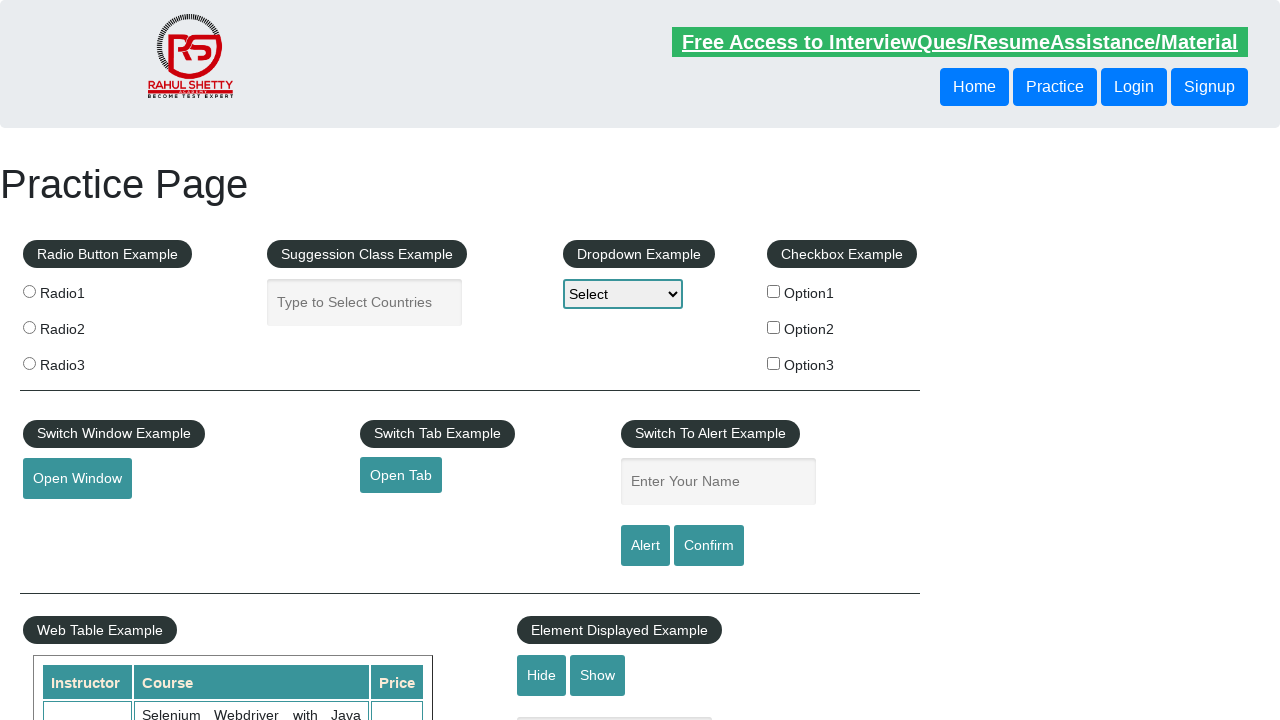

Clicked Login button at (1134, 87) on xpath=//button/following-sibling::button[contains(.,'Login')]
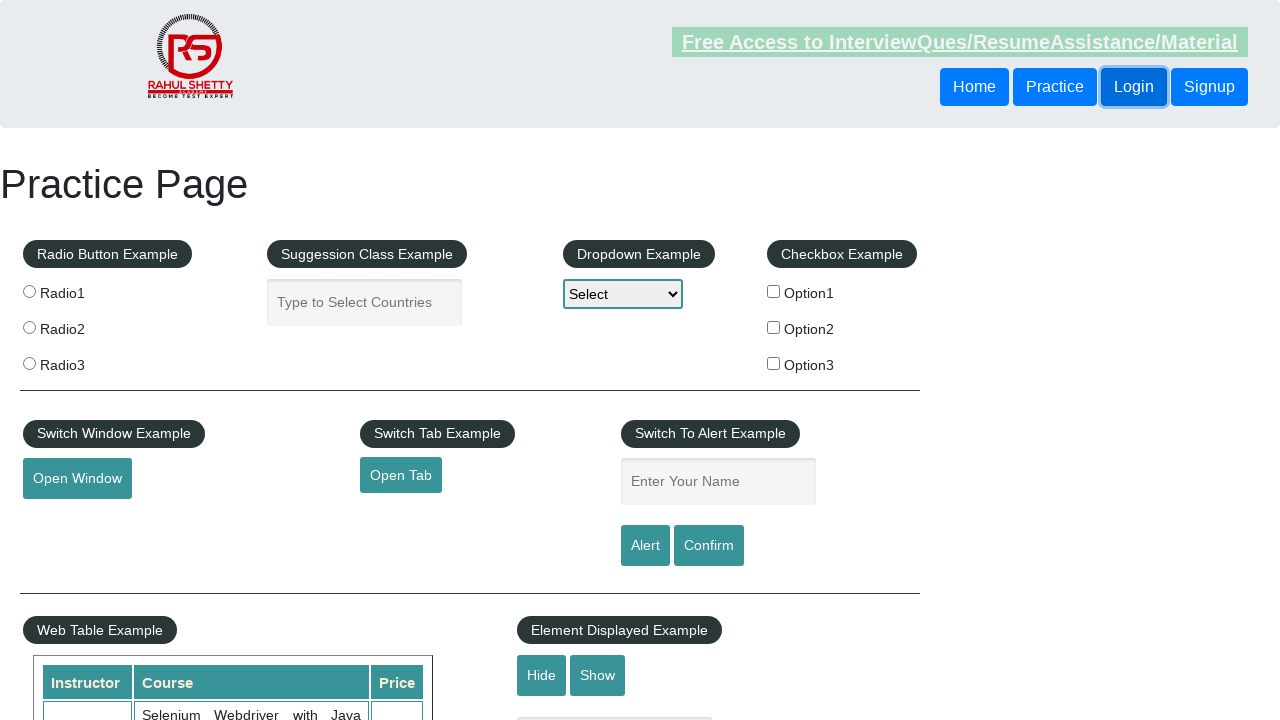

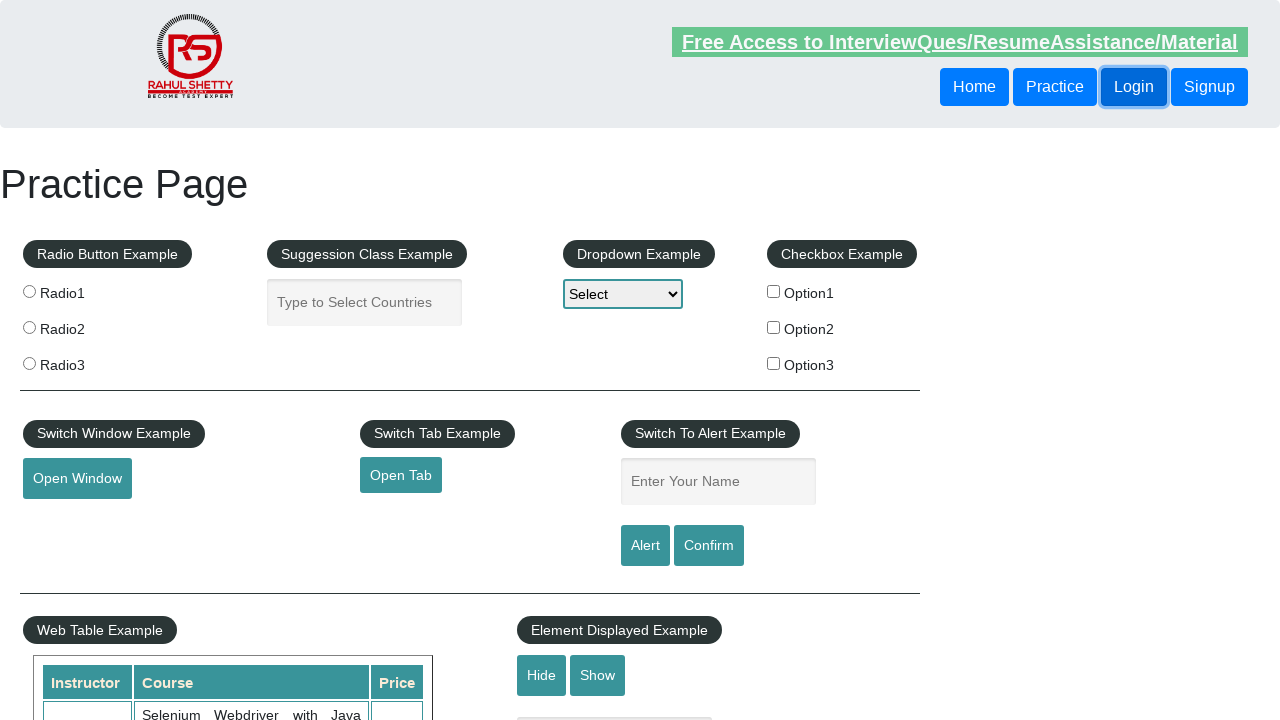